Navigates to a login demo page and verifies that the page loads by getting its title

Starting URL: https://demo.guru99.com/test/login.html

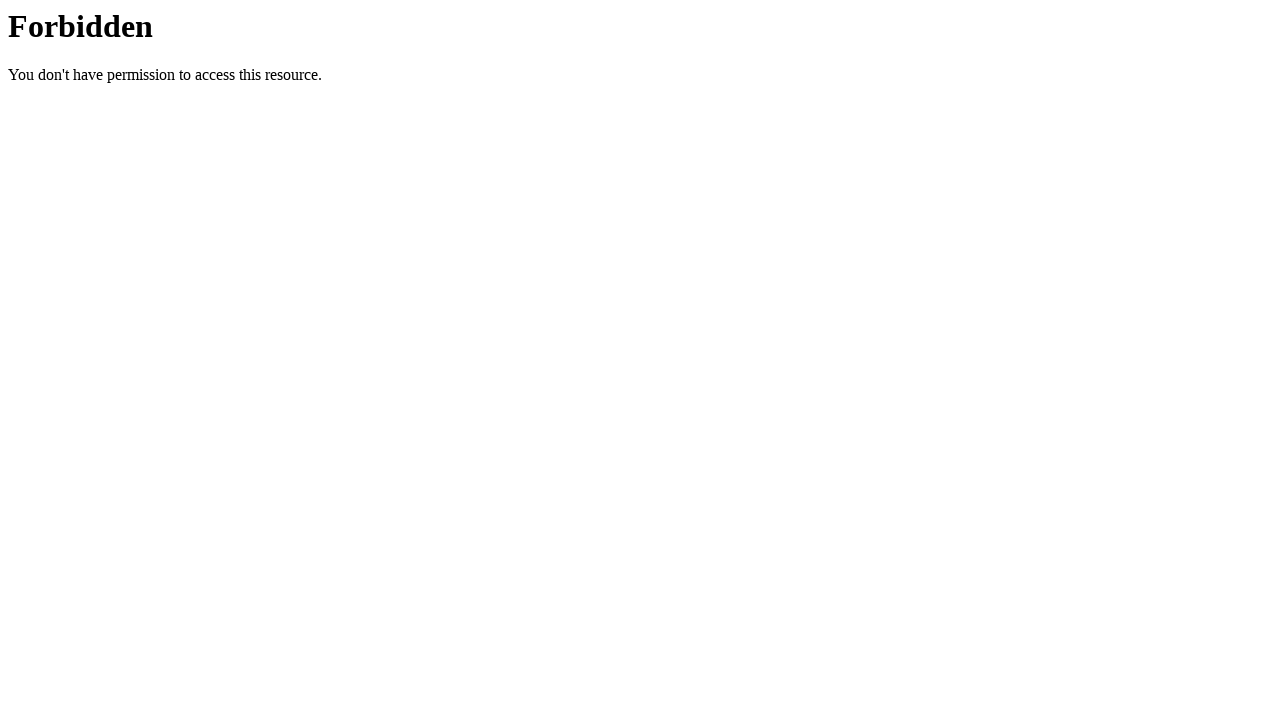

Set viewport size to 1920x1080
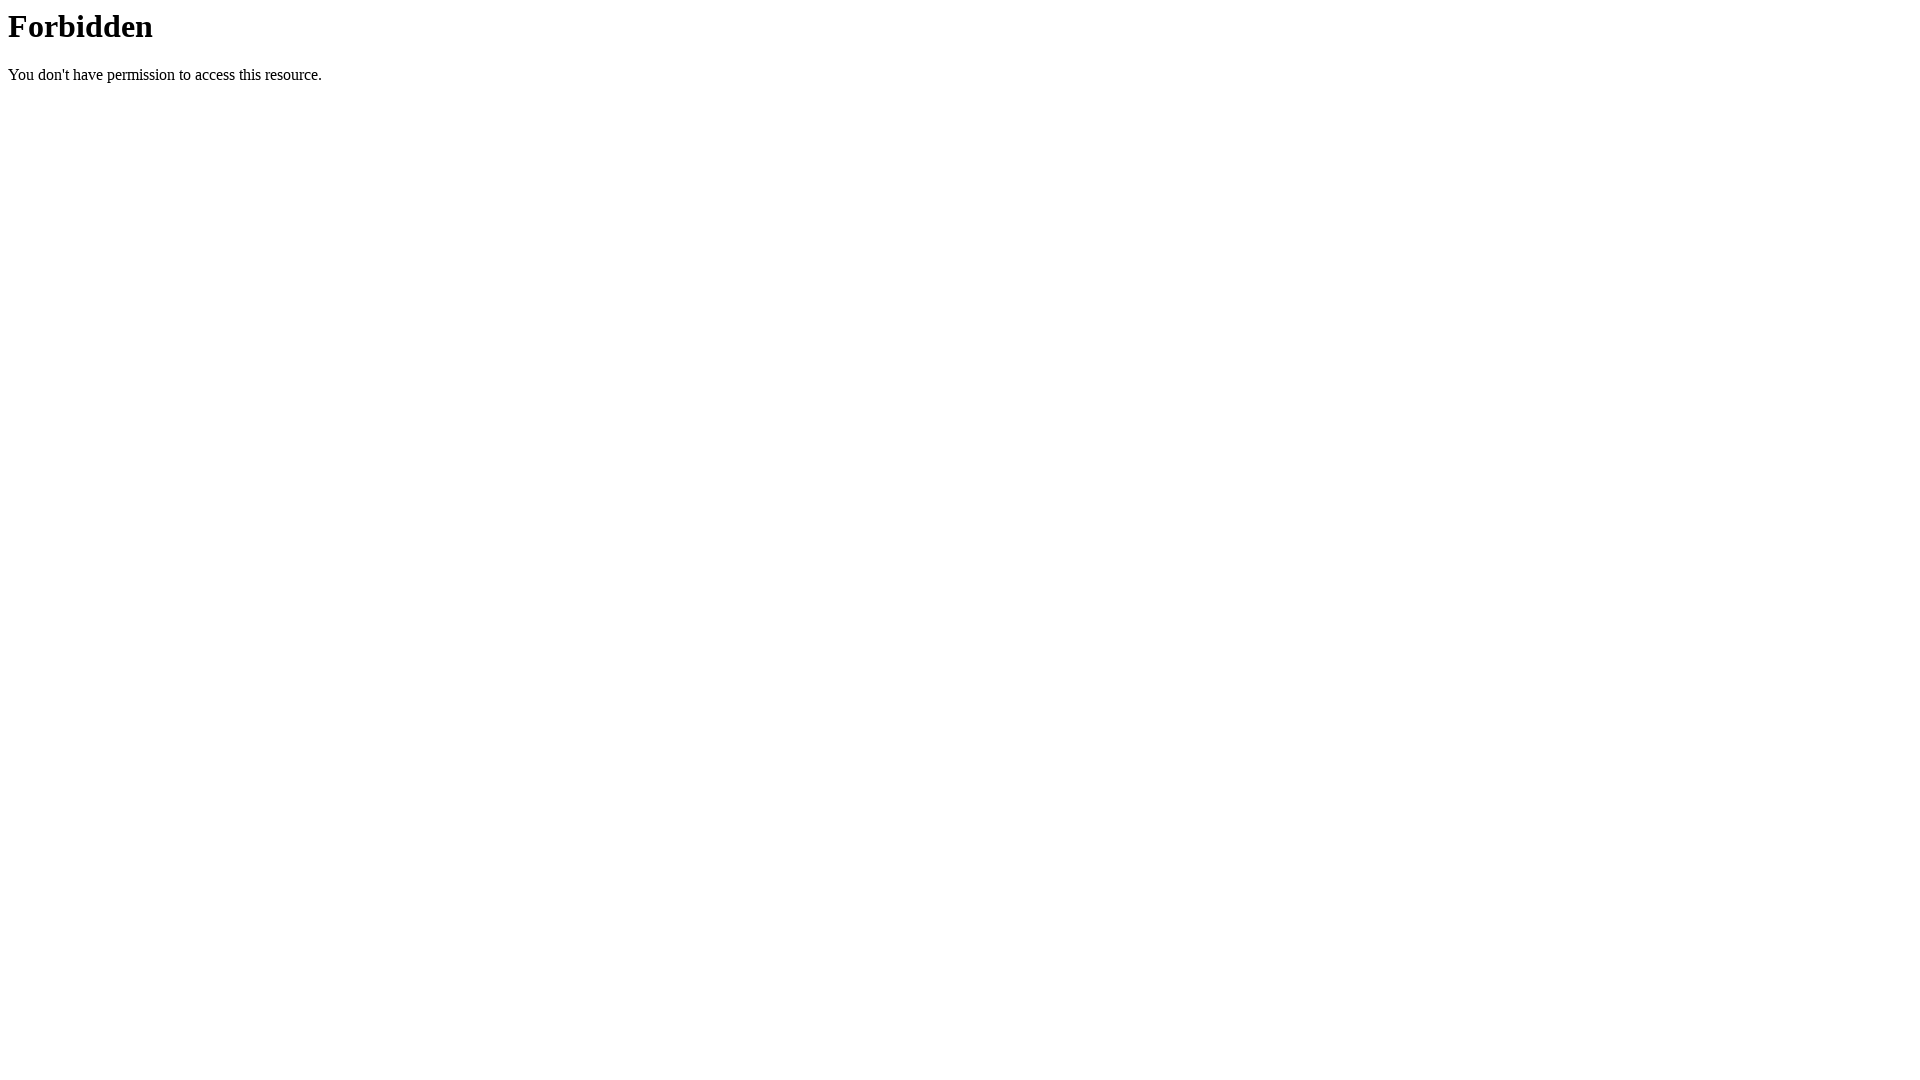

Waited for page to reach domcontentloaded state
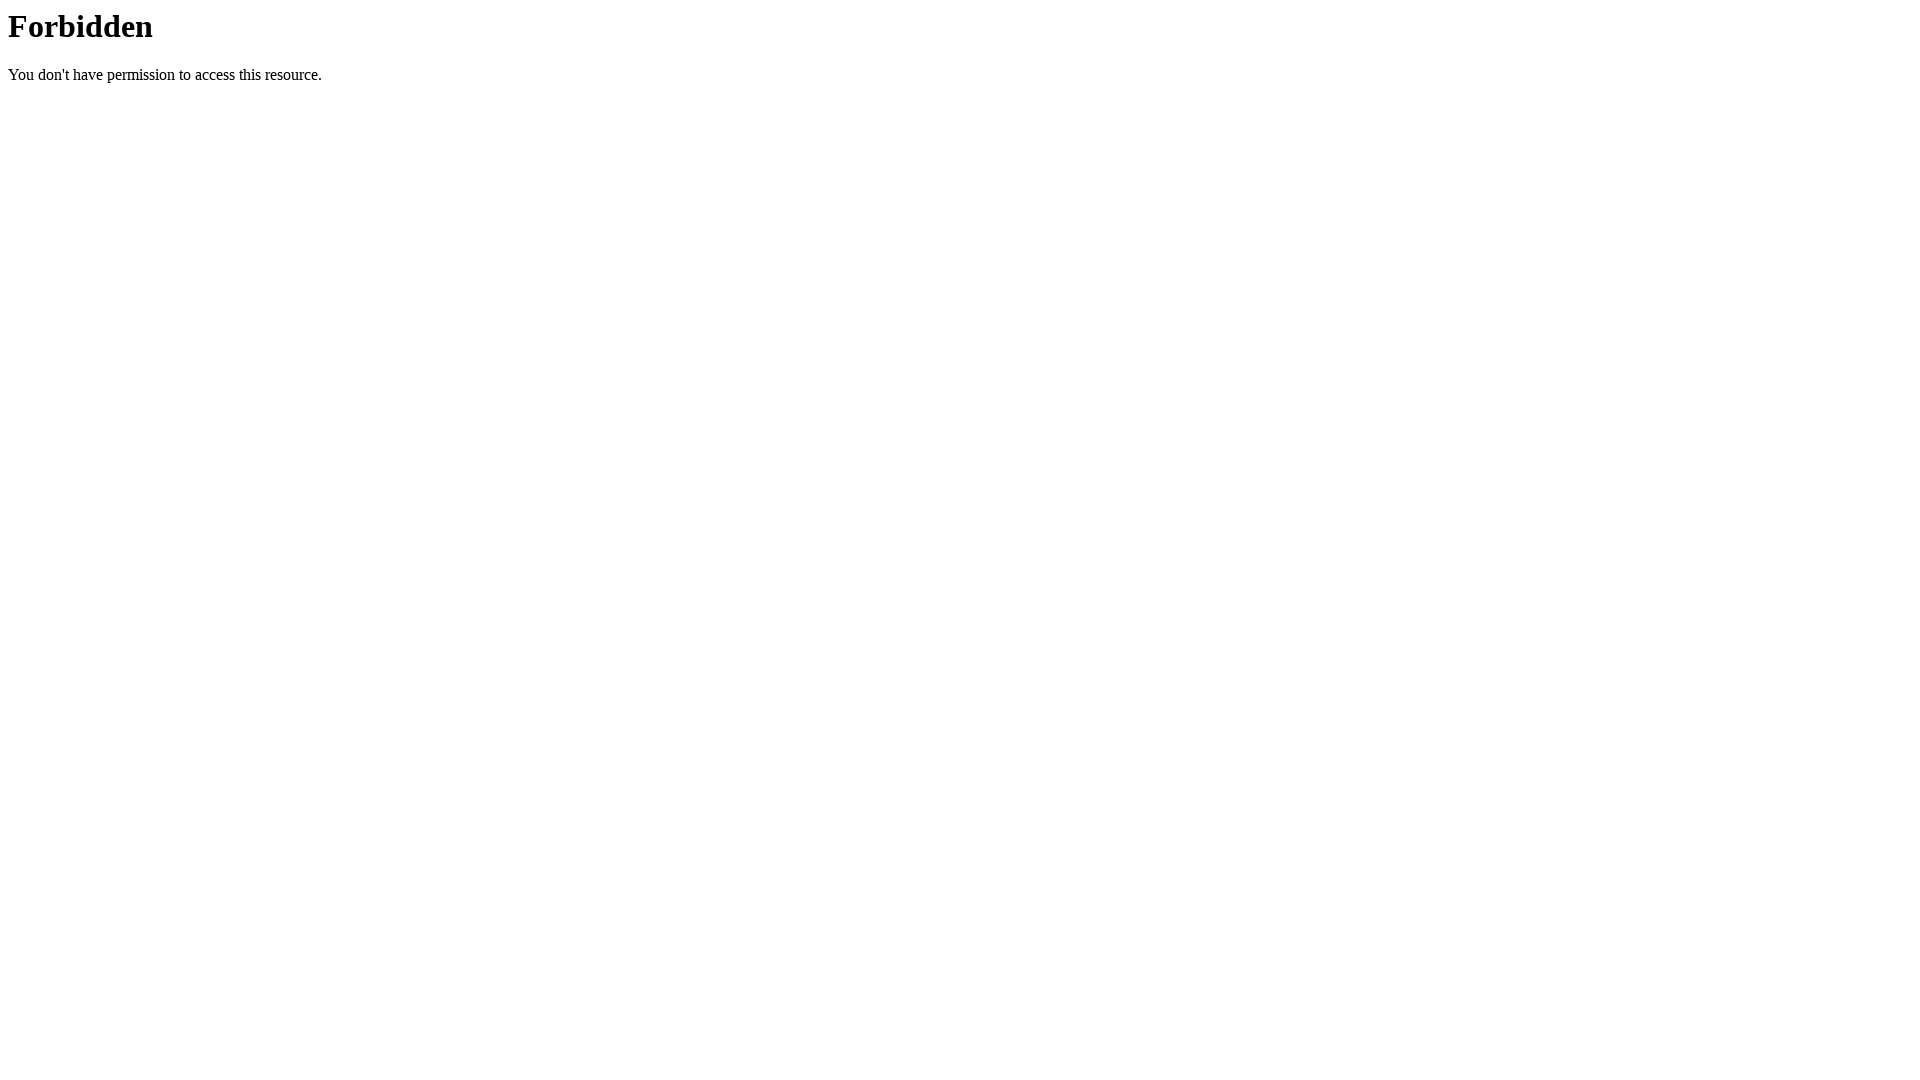

Retrieved page title: '403 Forbidden'
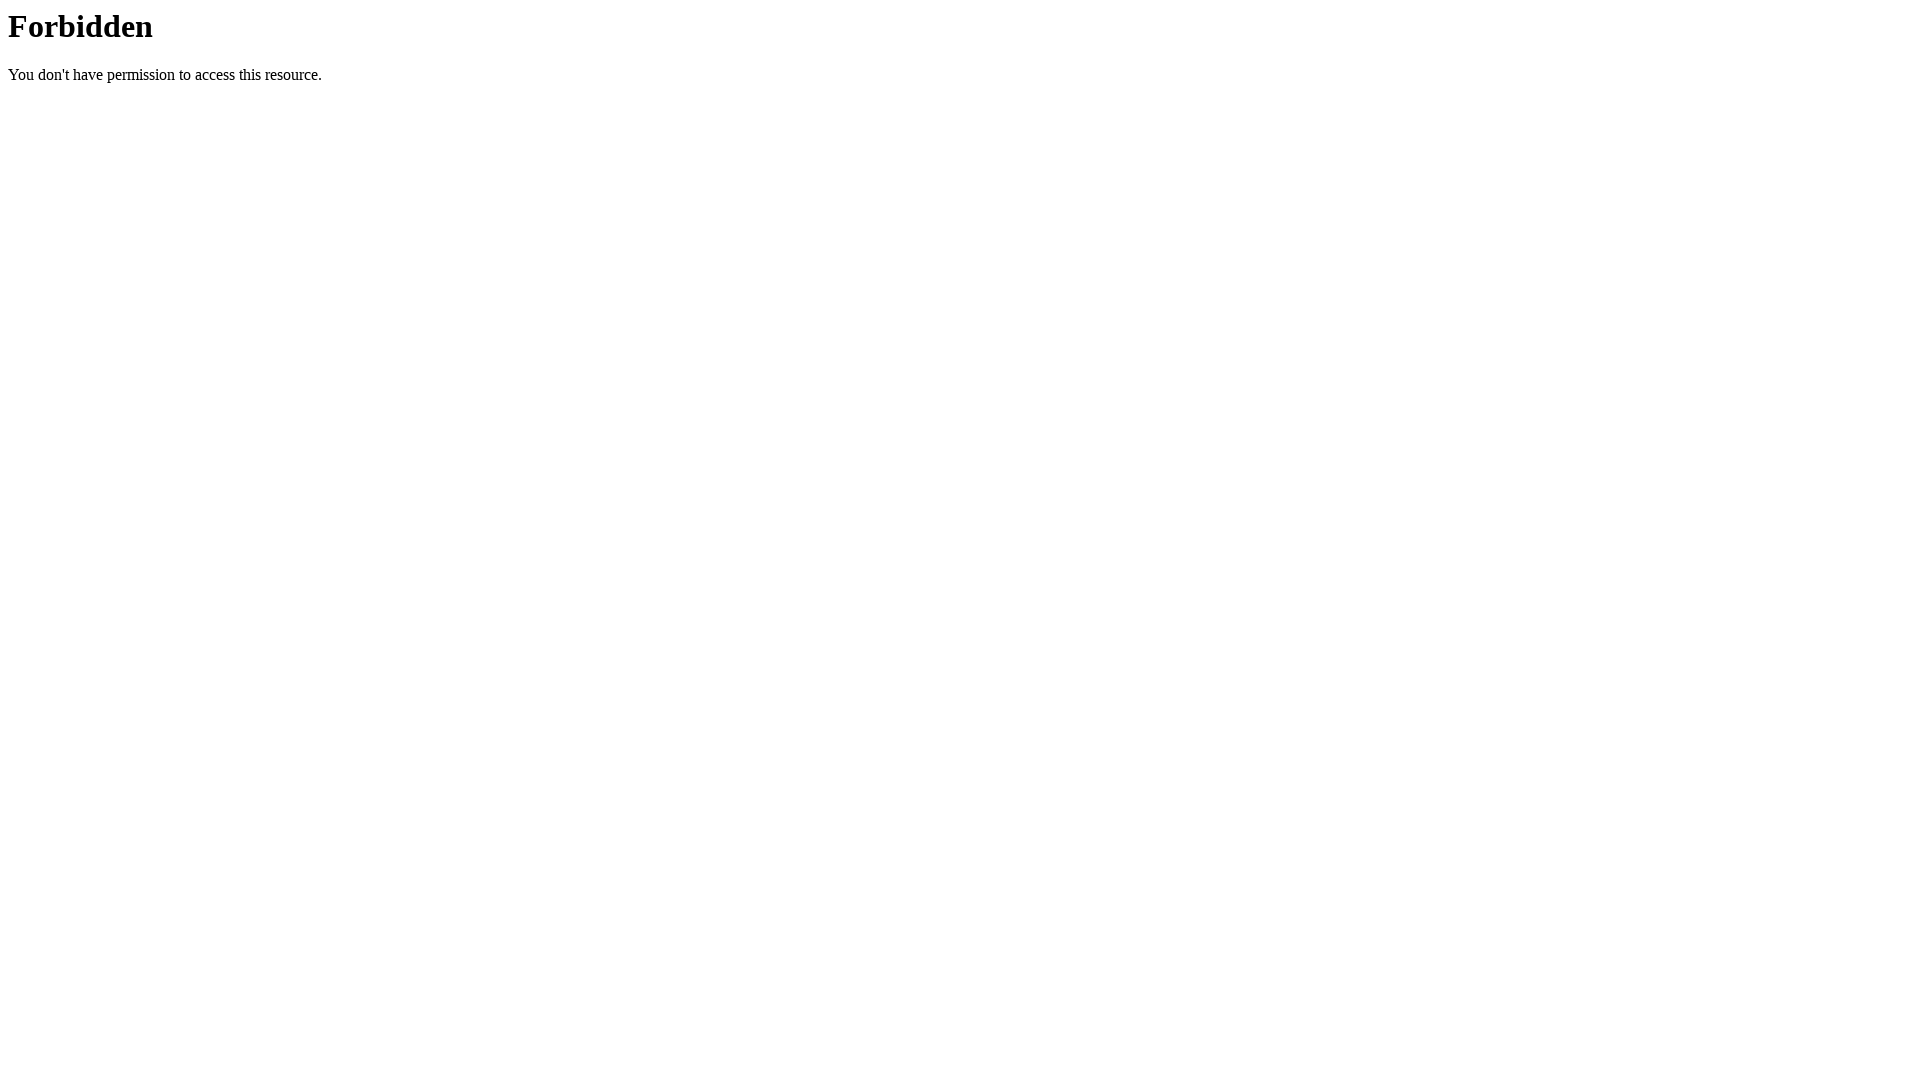

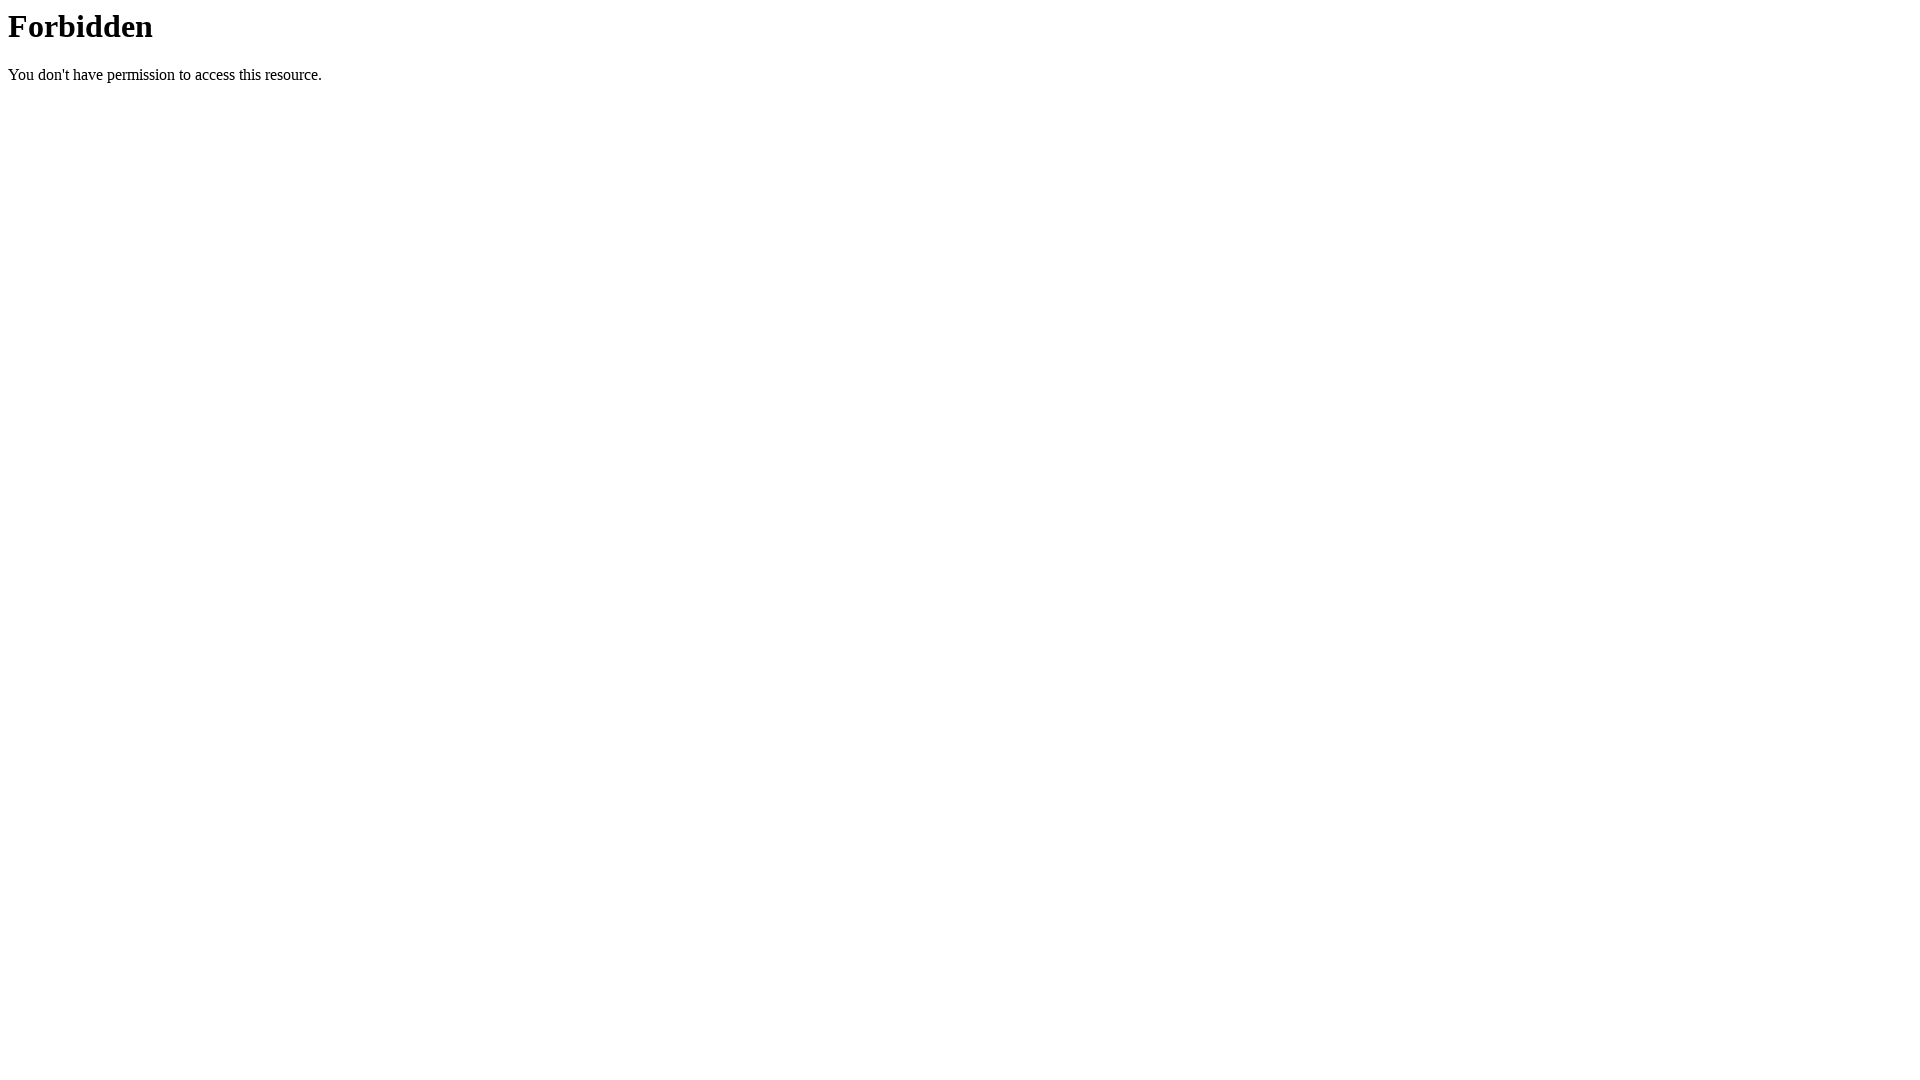